Tests dynamic controls by clicking Remove button and verifying "It's gone!" message appears, then clicking Add button and verifying "It's back!" message appears.

Starting URL: https://the-internet.herokuapp.com/dynamic_controls

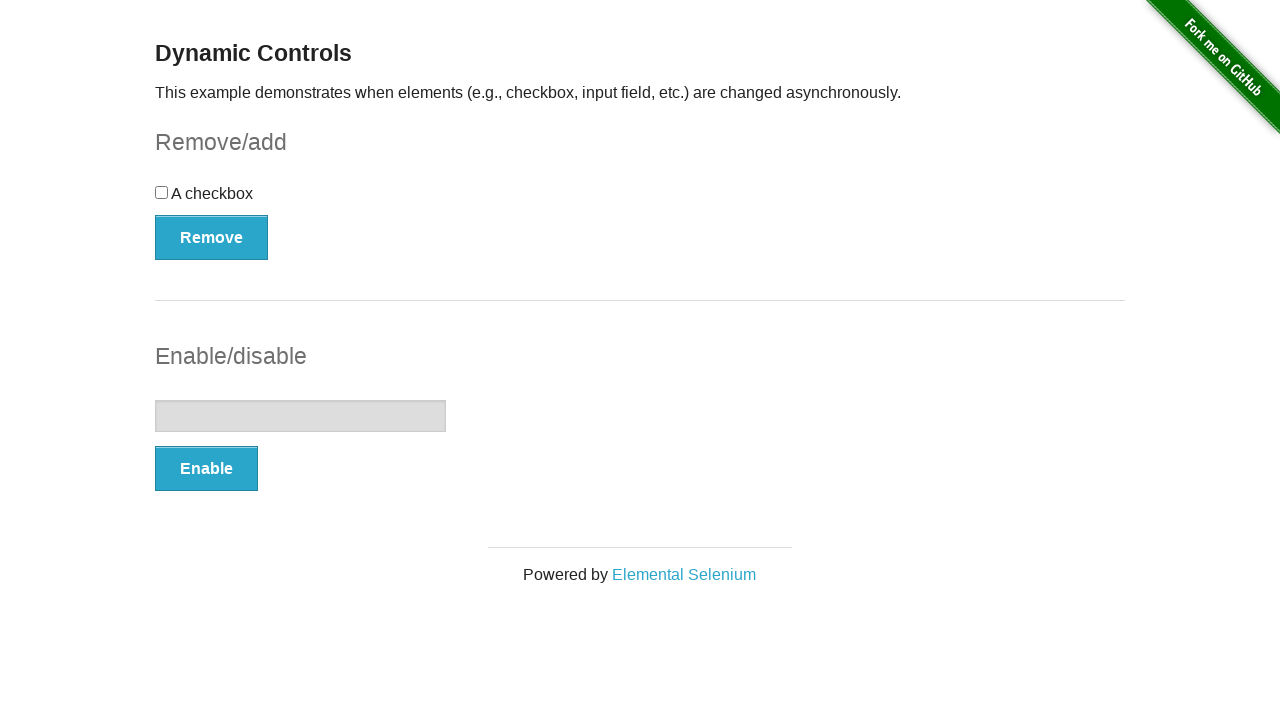

Clicked Remove button at (212, 237) on xpath=//button[.='Remove']
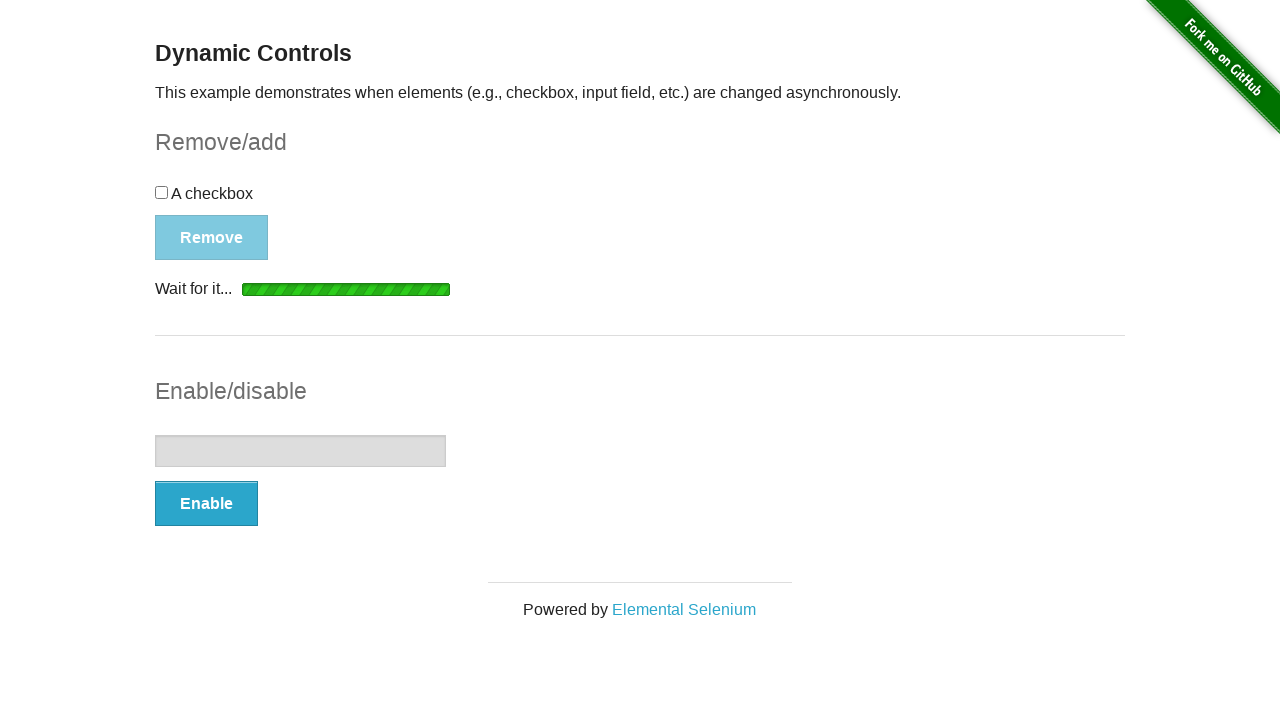

Waited for 'It's gone!' message to appear
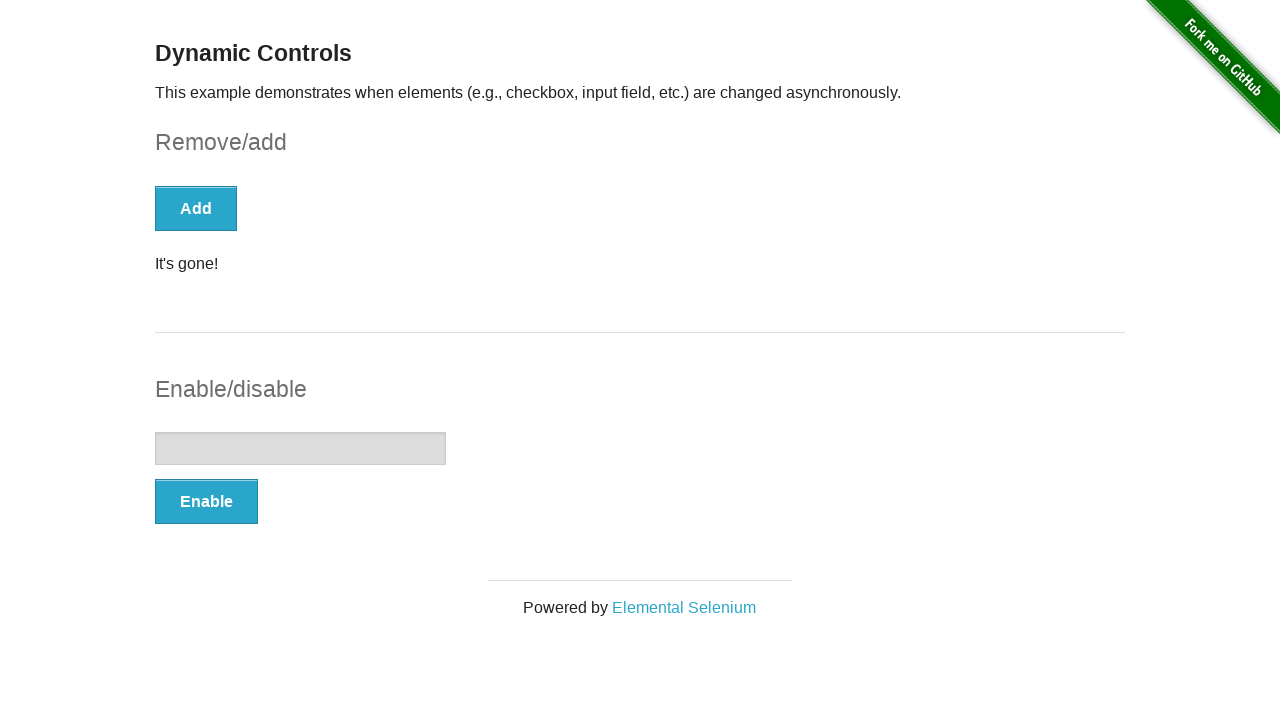

Located 'It's gone!' element
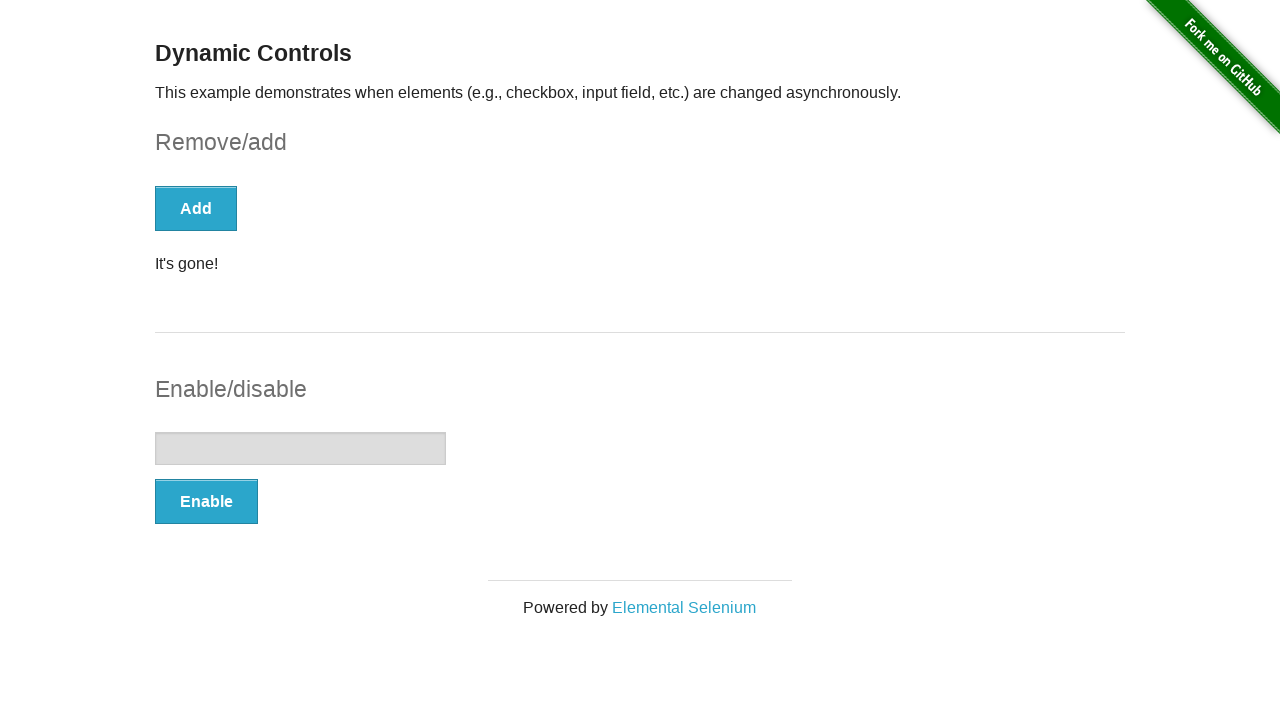

Verified 'It's gone!' message is visible
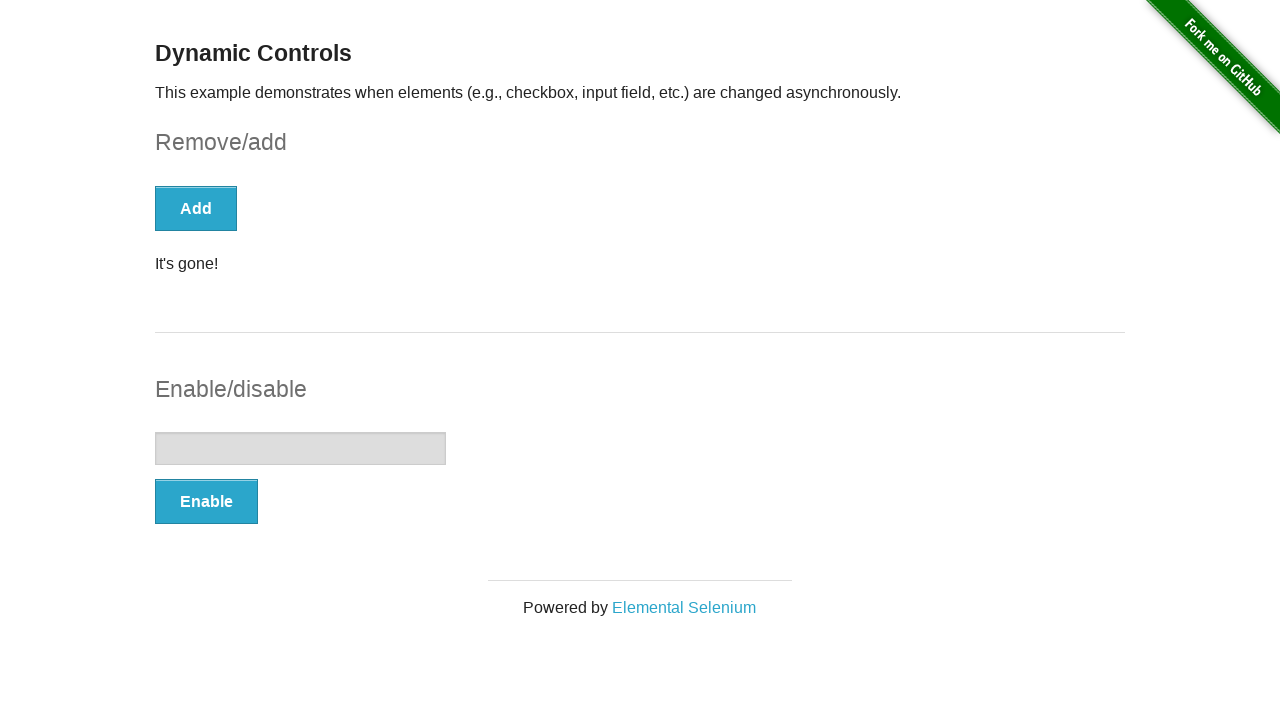

Clicked Add button at (196, 208) on xpath=//button[text()='Add']
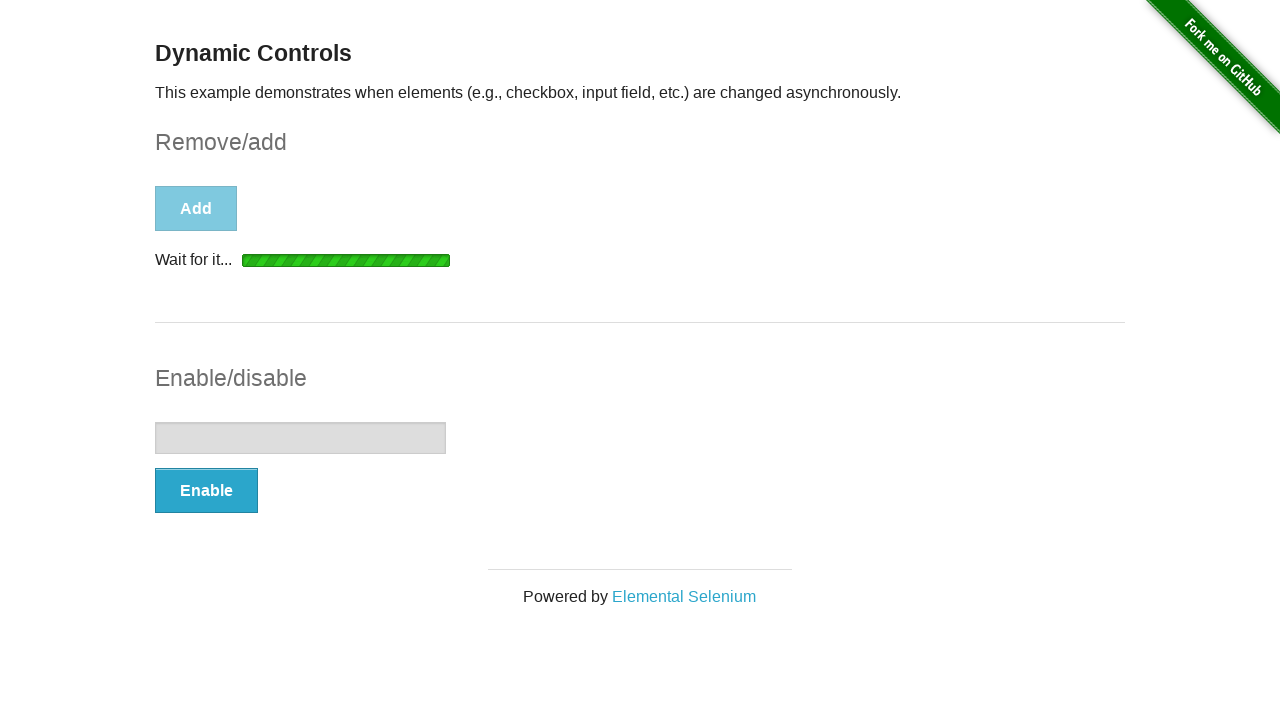

Waited for 'It's back!' message to appear
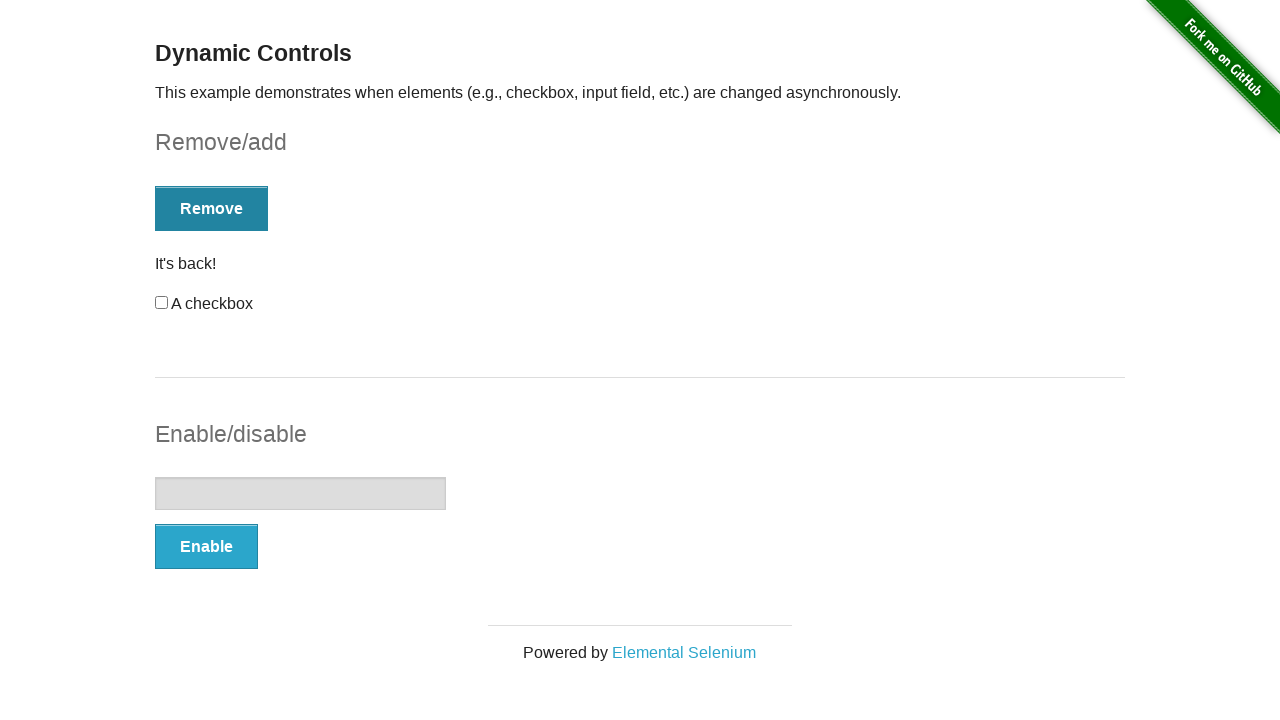

Located 'It's back!' element
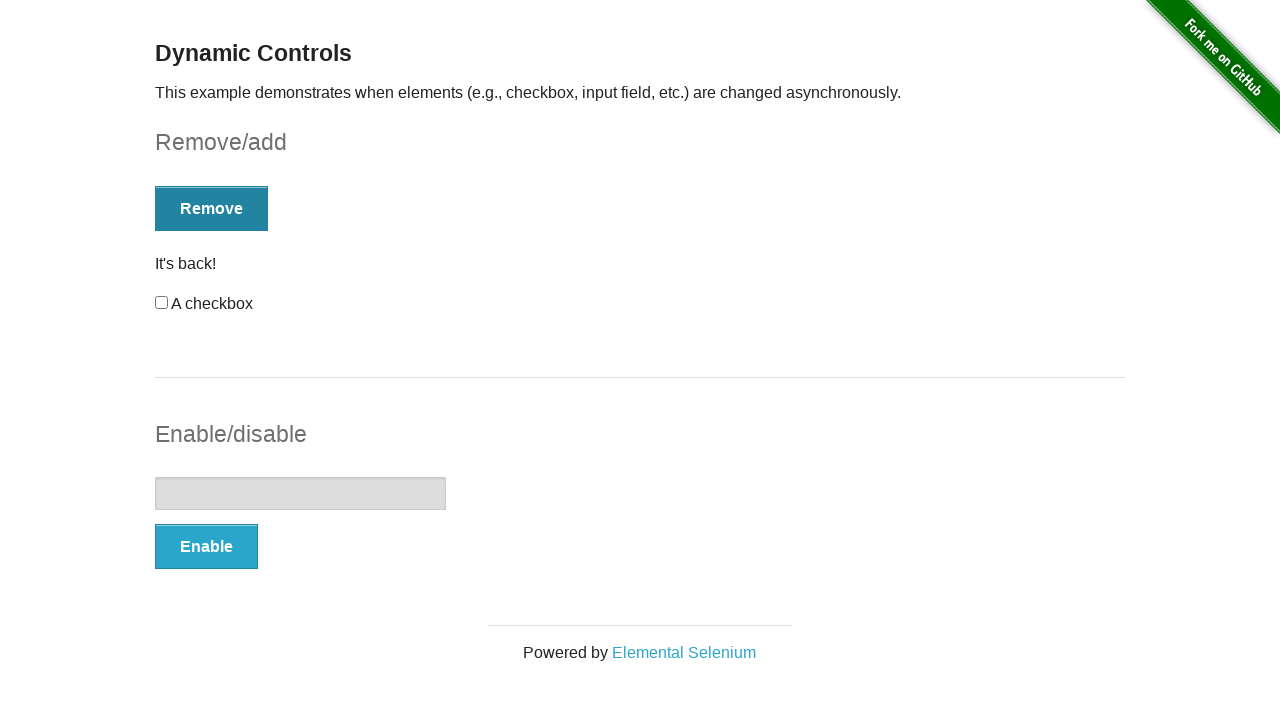

Verified 'It's back!' message is visible
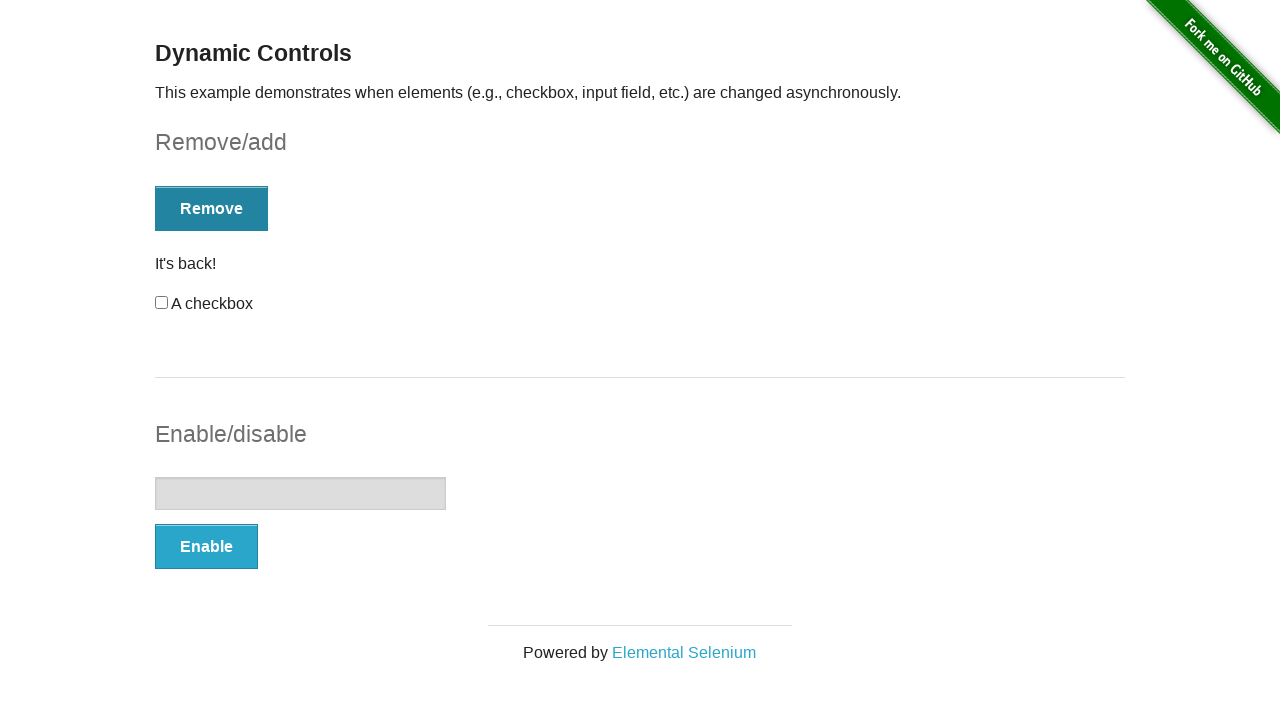

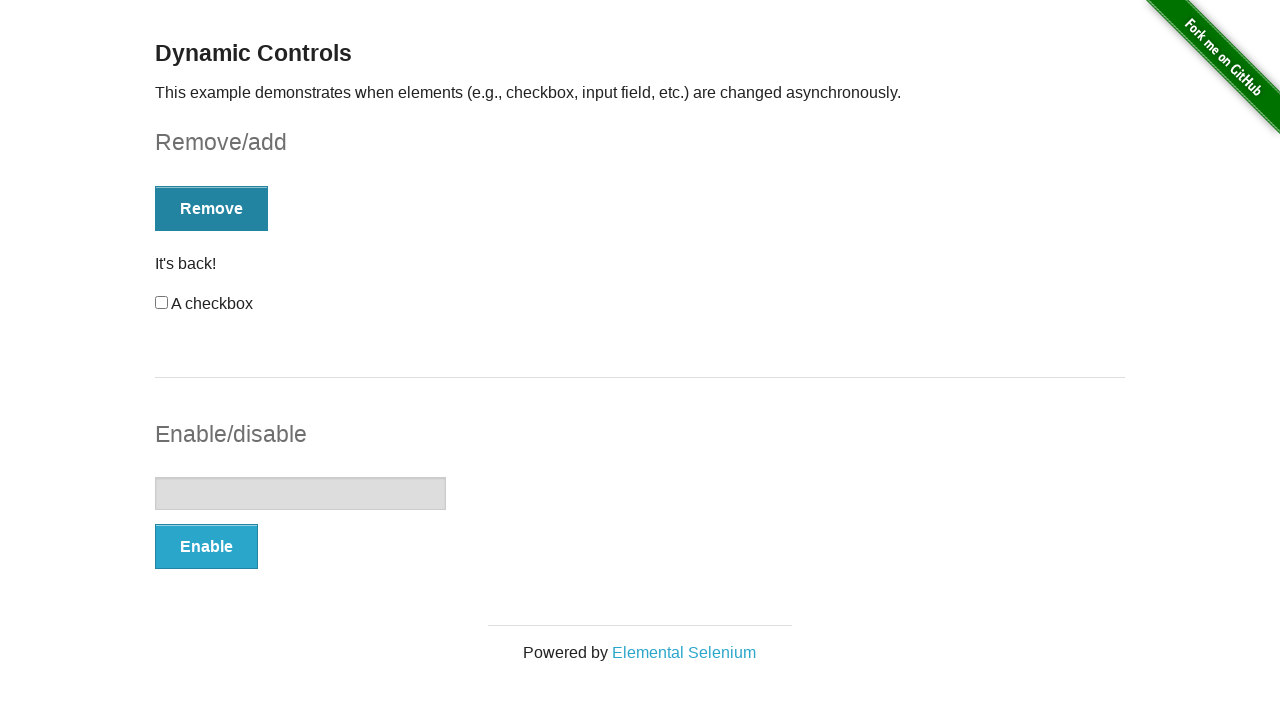